Navigates to a YouTube channel's videos page and scrolls down multiple times to load more videos, simulating infinite scroll behavior.

Starting URL: https://www.youtube.com/@AlekOS/videos

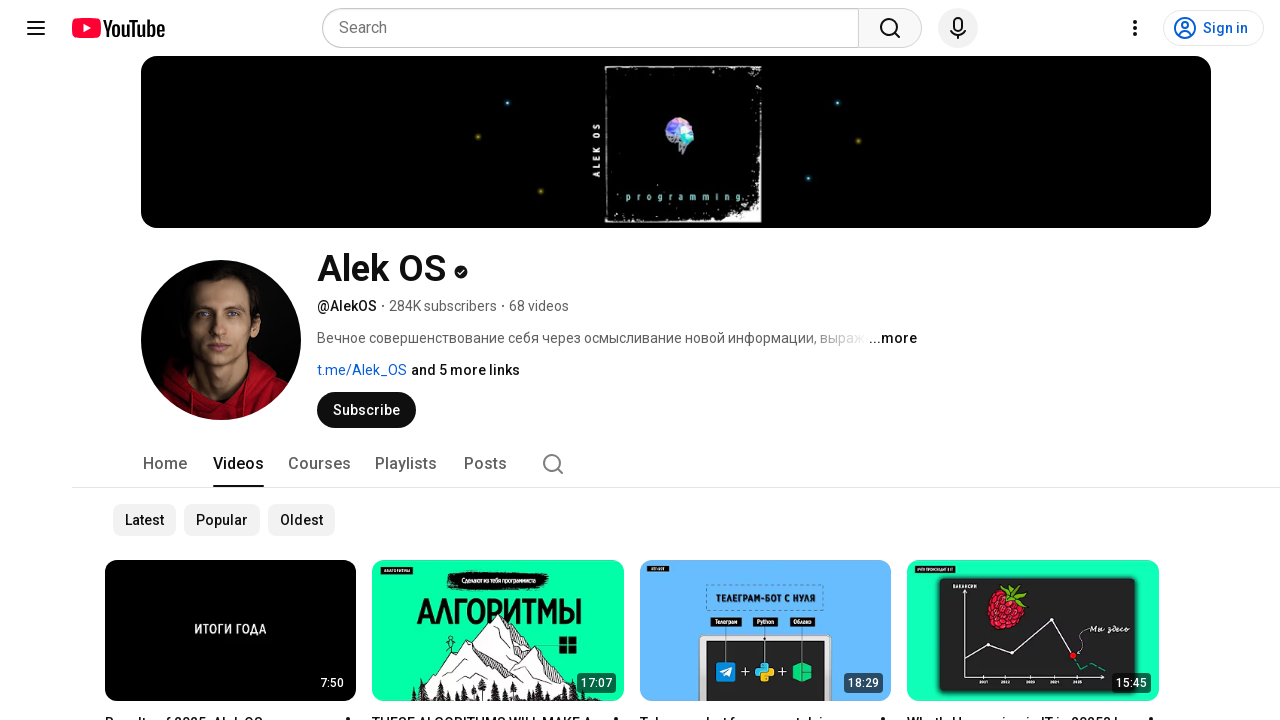

Waited 3 seconds for videos page to load
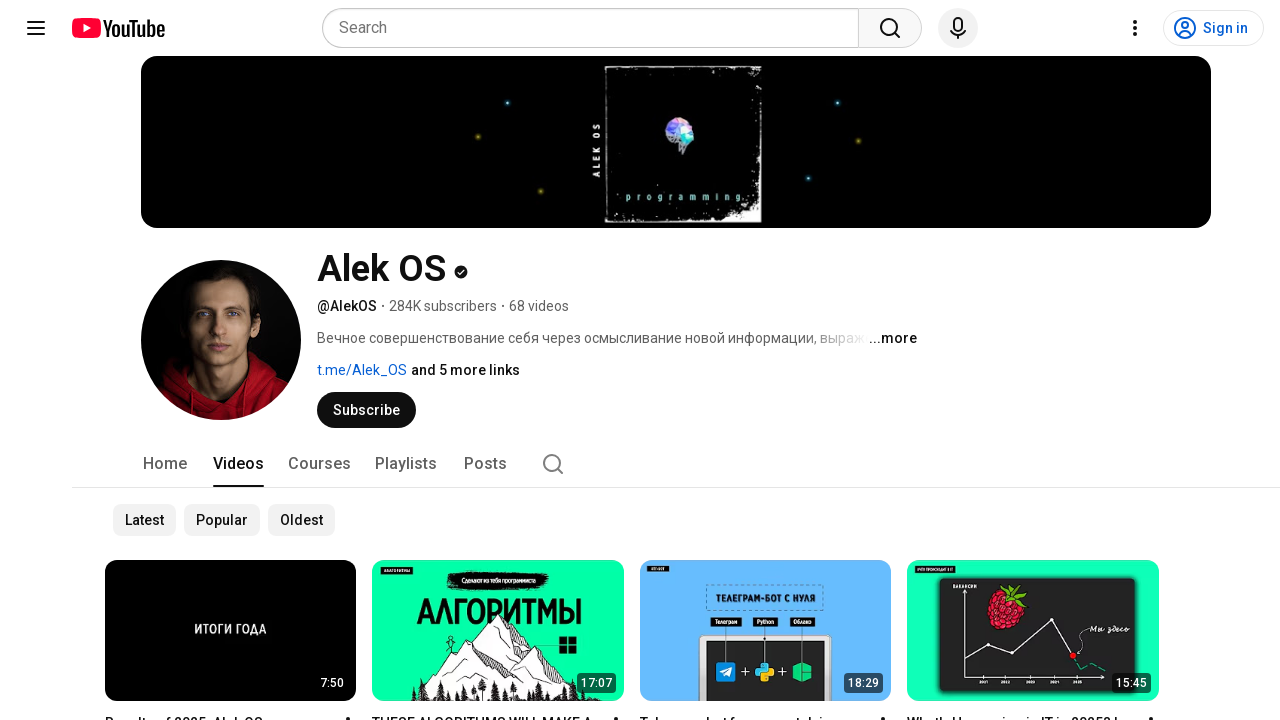

Video details element loaded
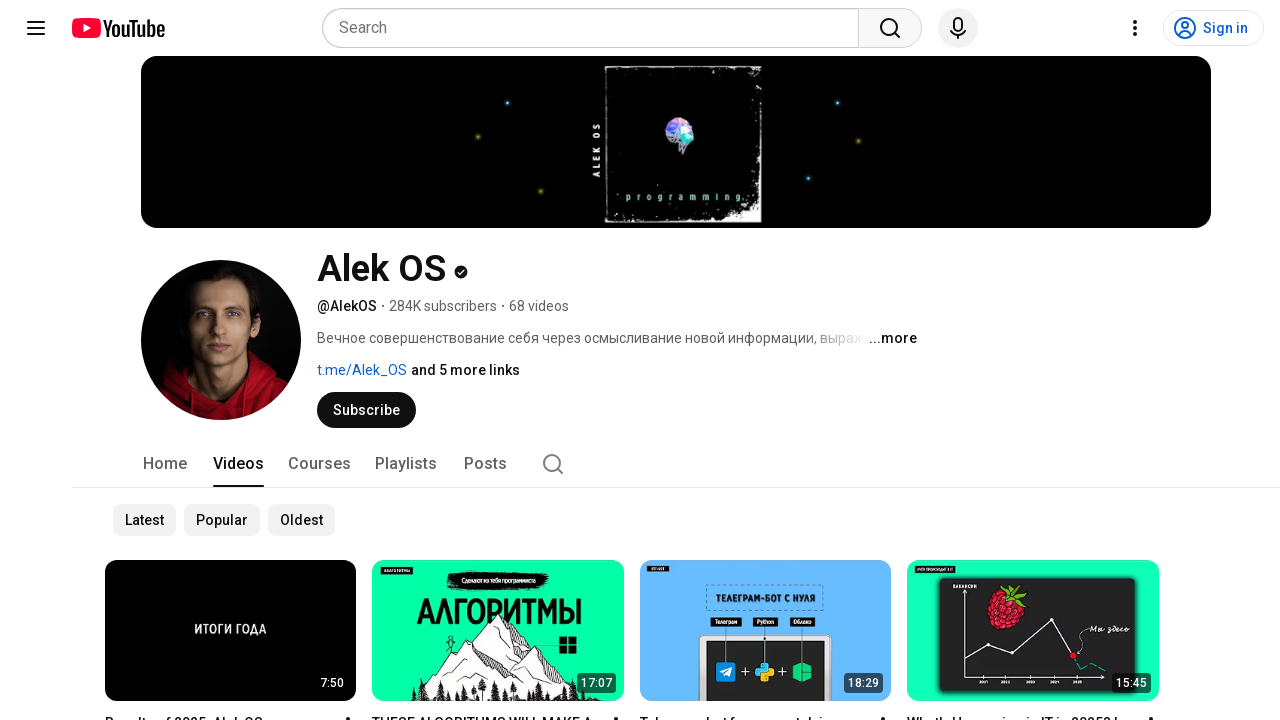

Retrieved current scroll height (iteration 1)
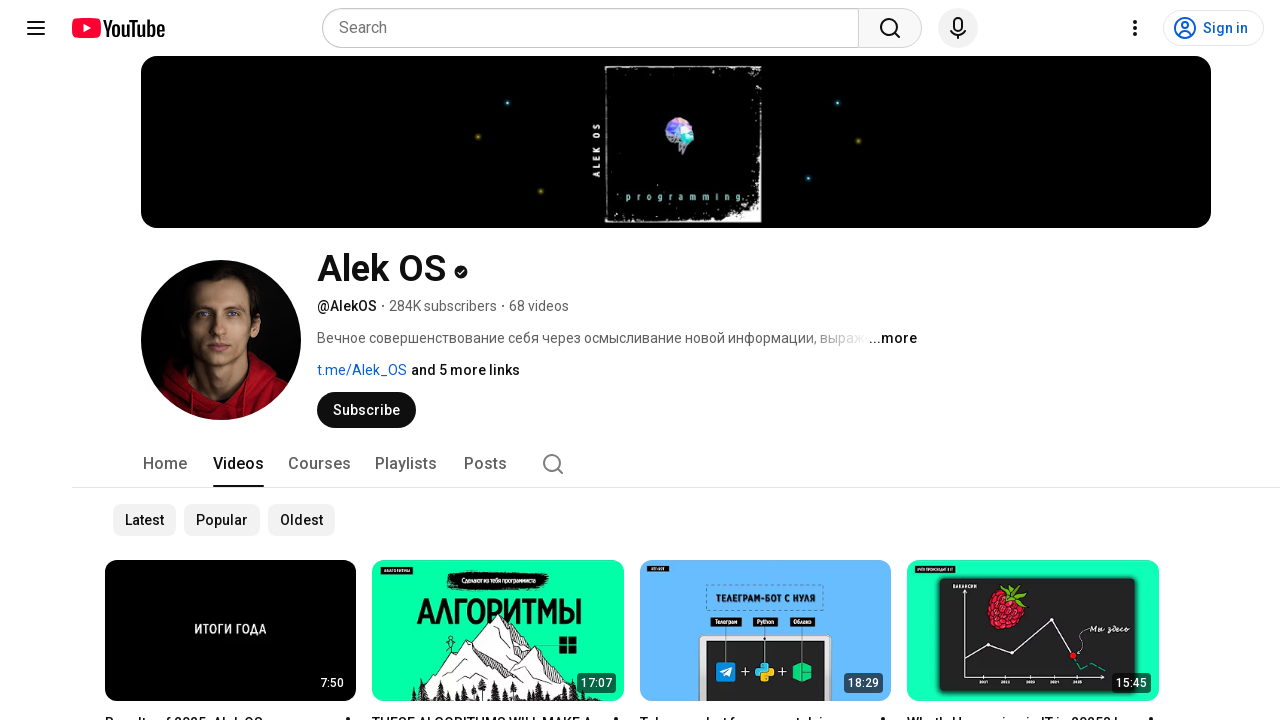

Scrolled to bottom of page (iteration 1)
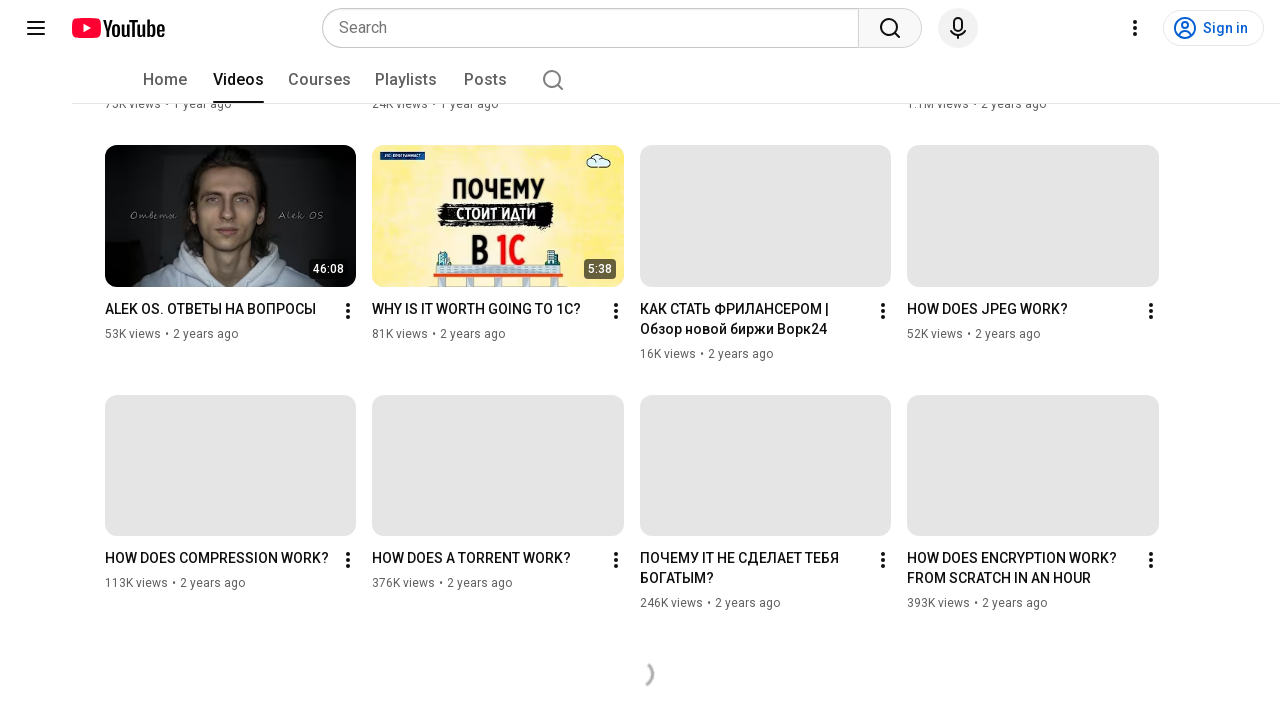

Waited 1 second for new content to load (iteration 1)
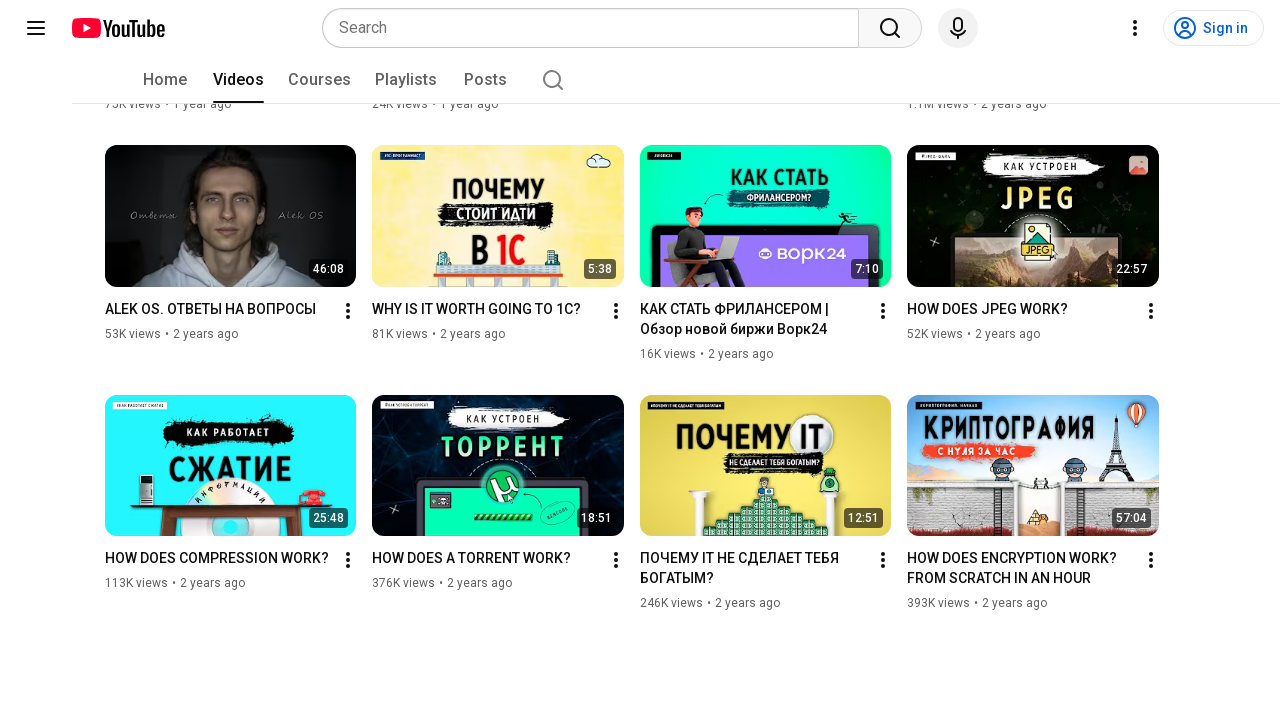

Retrieved new scroll height to check for more content (iteration 1)
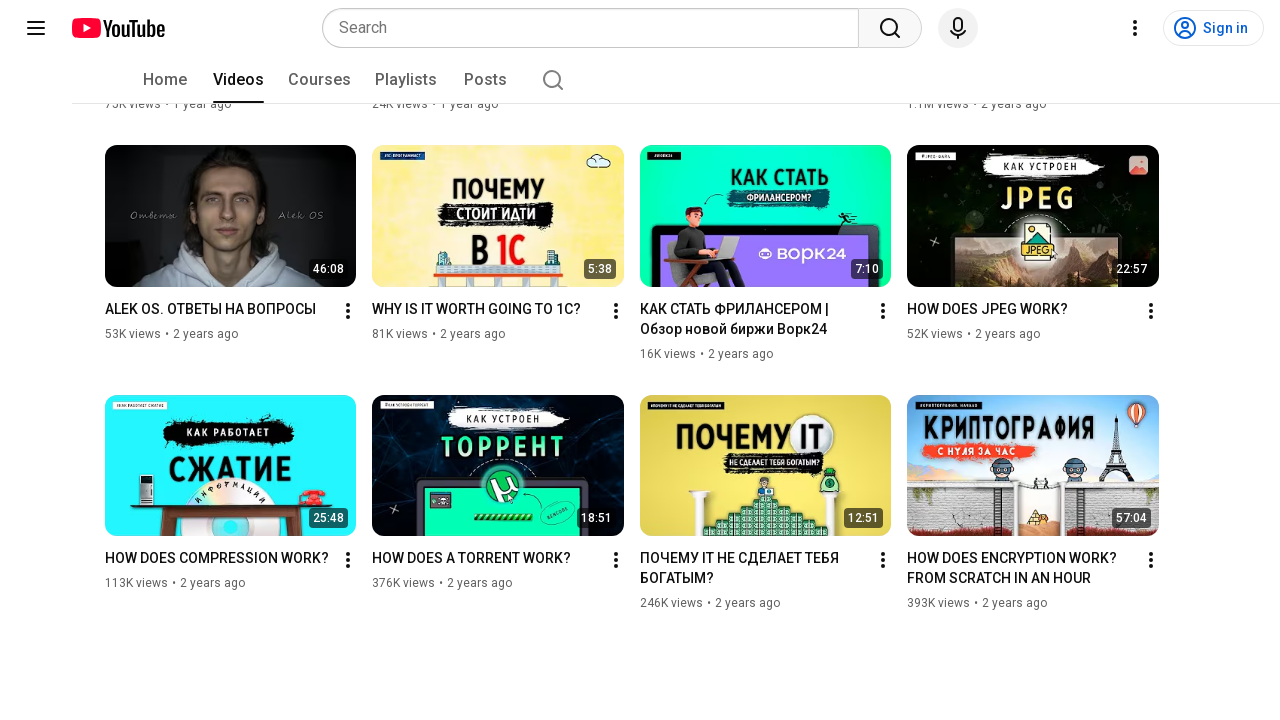

No new content loaded, stopped infinite scroll at iteration 1
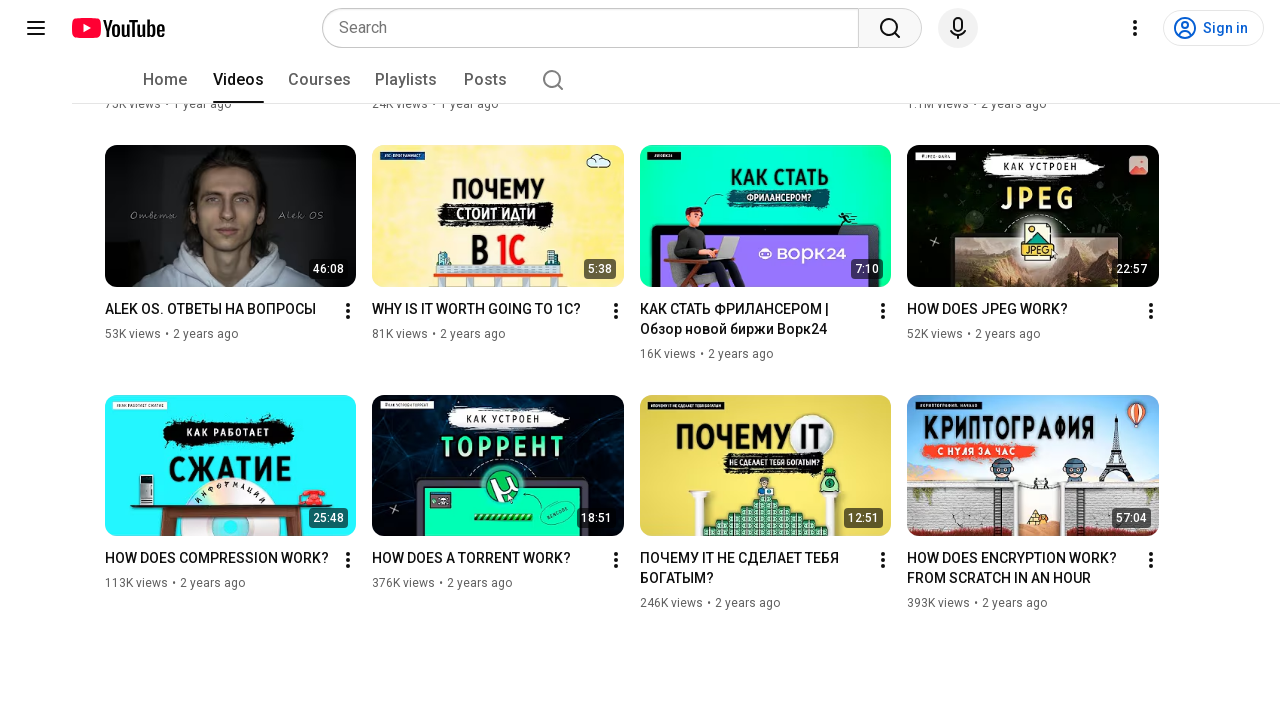

Verified video title links are present on page
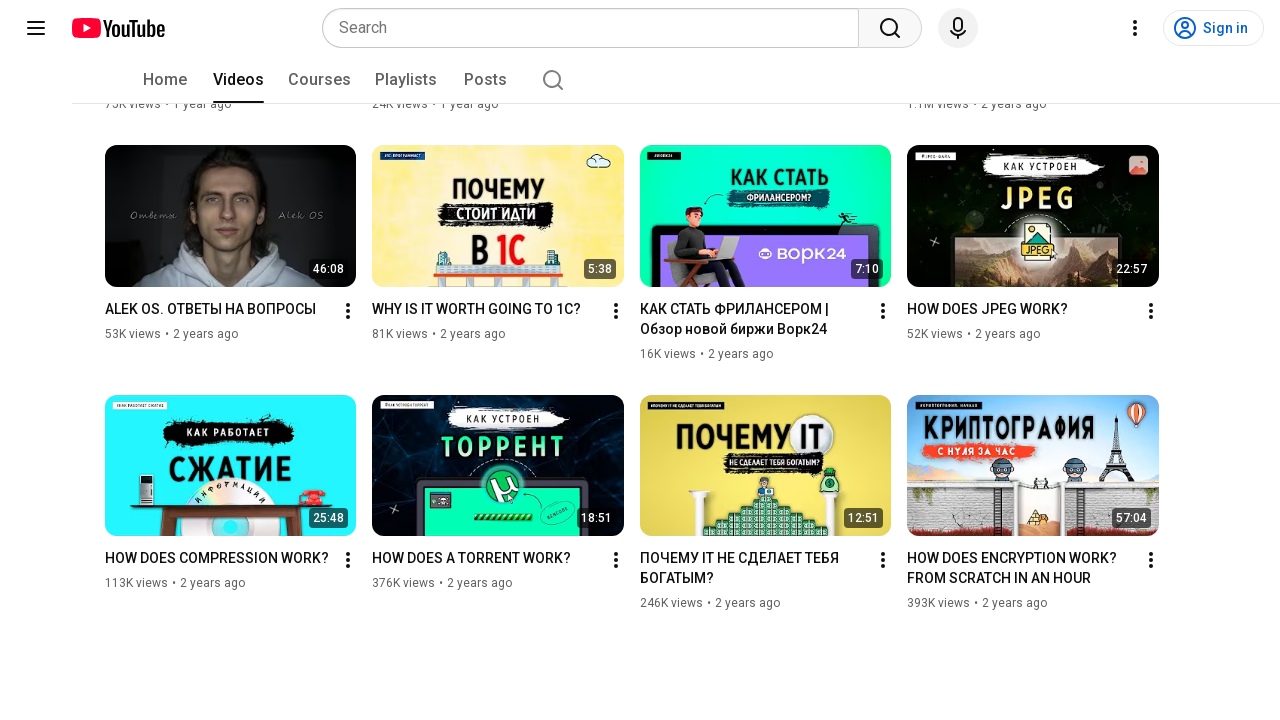

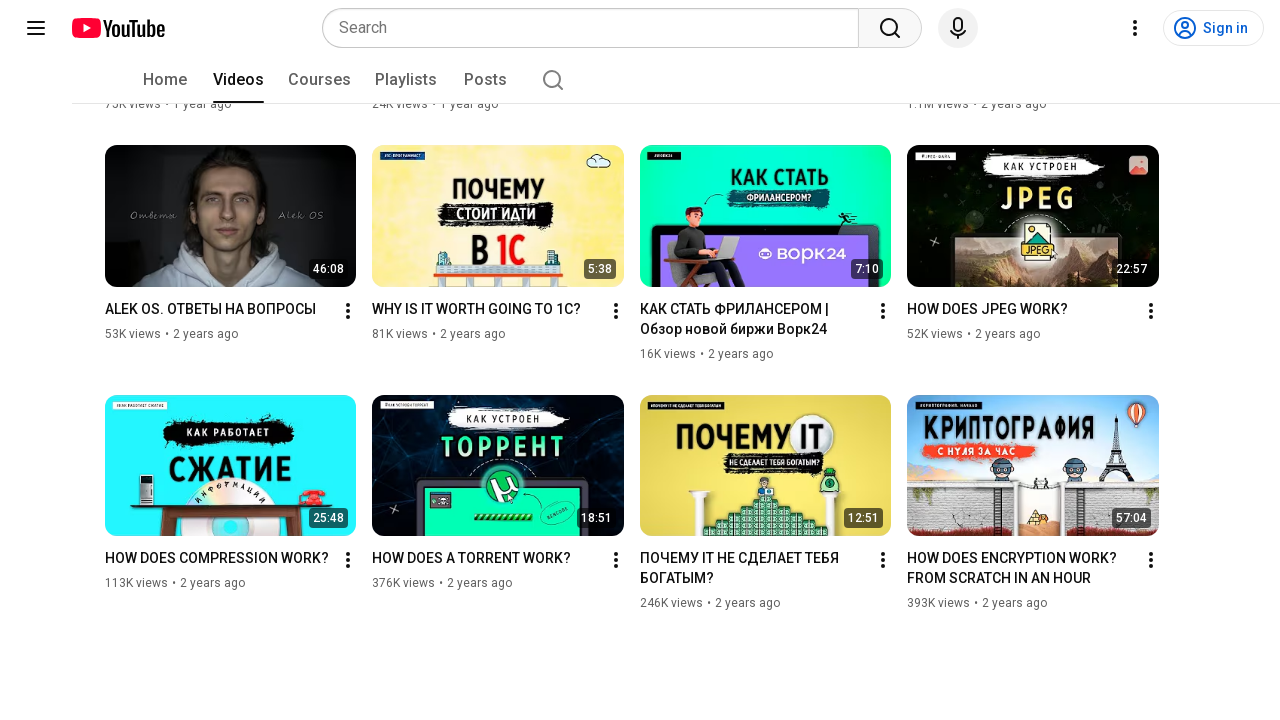